Verifies that all div elements with id attributes have unique IDs

Starting URL: https://mvnrepository.com/

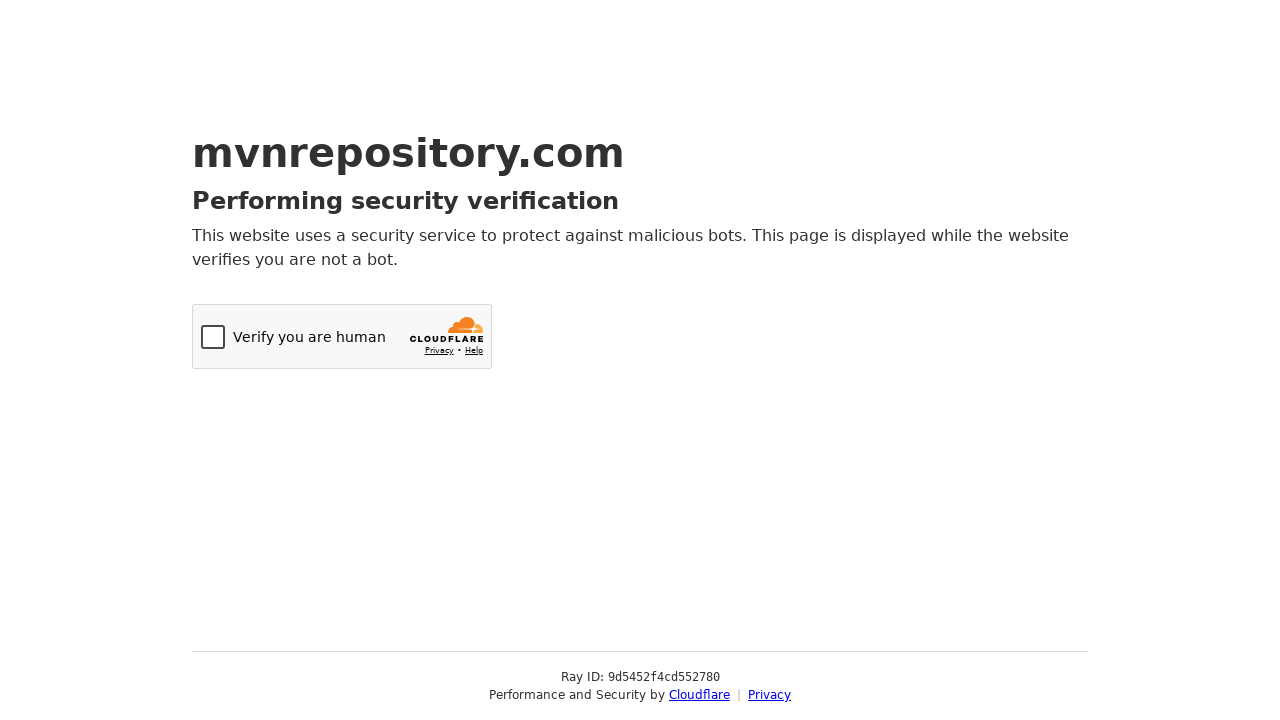

Navigated to https://mvnrepository.com/
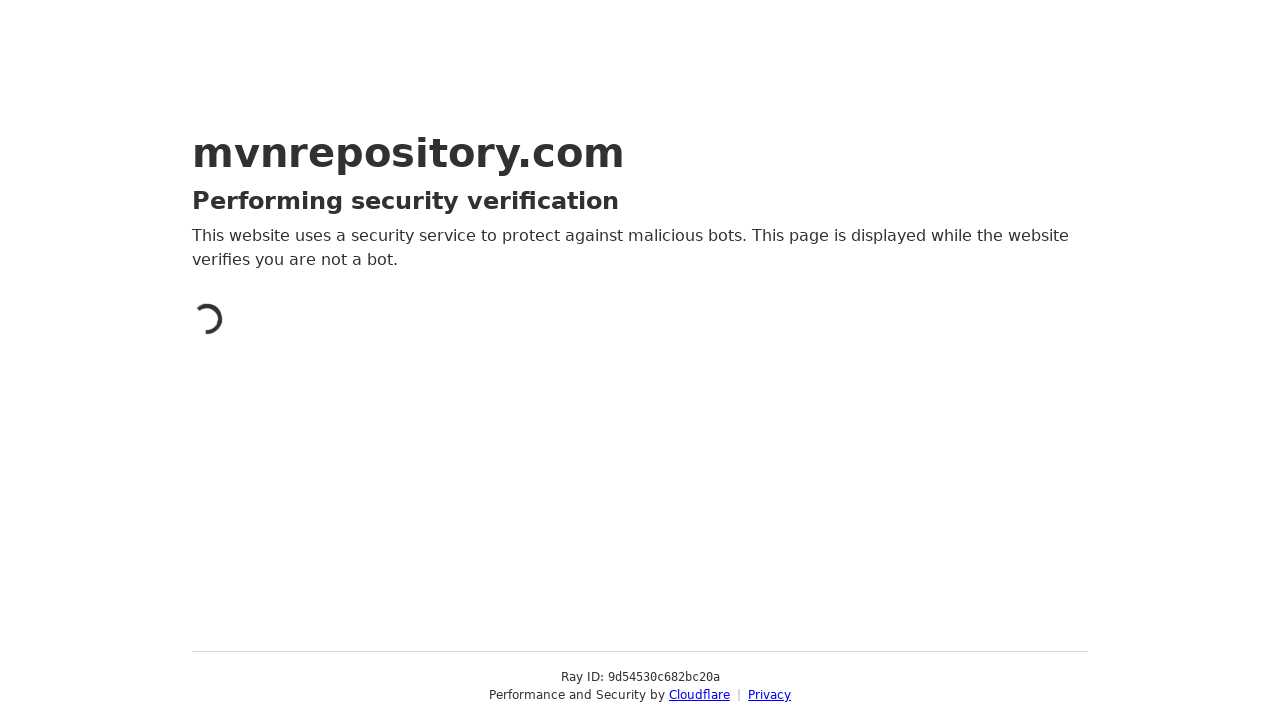

Located all div elements with id attributes: found 3 elements
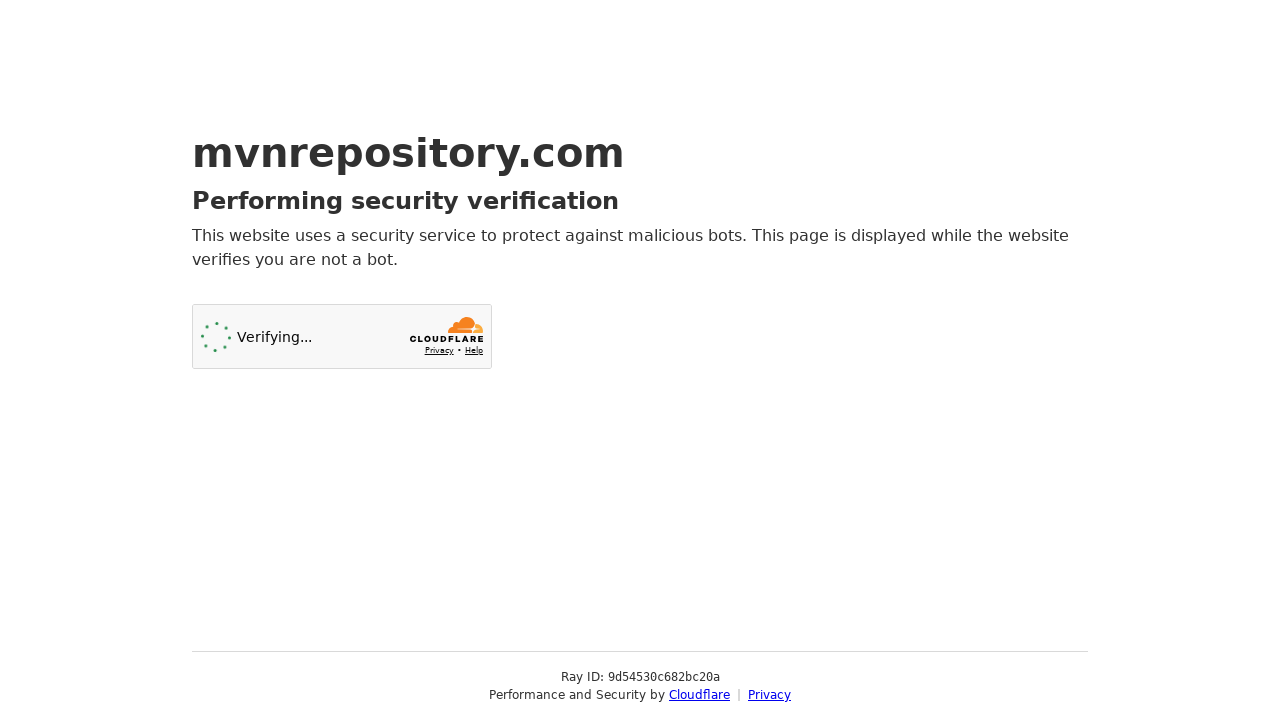

Extracted all id attribute values from div elements: 3 ids collected
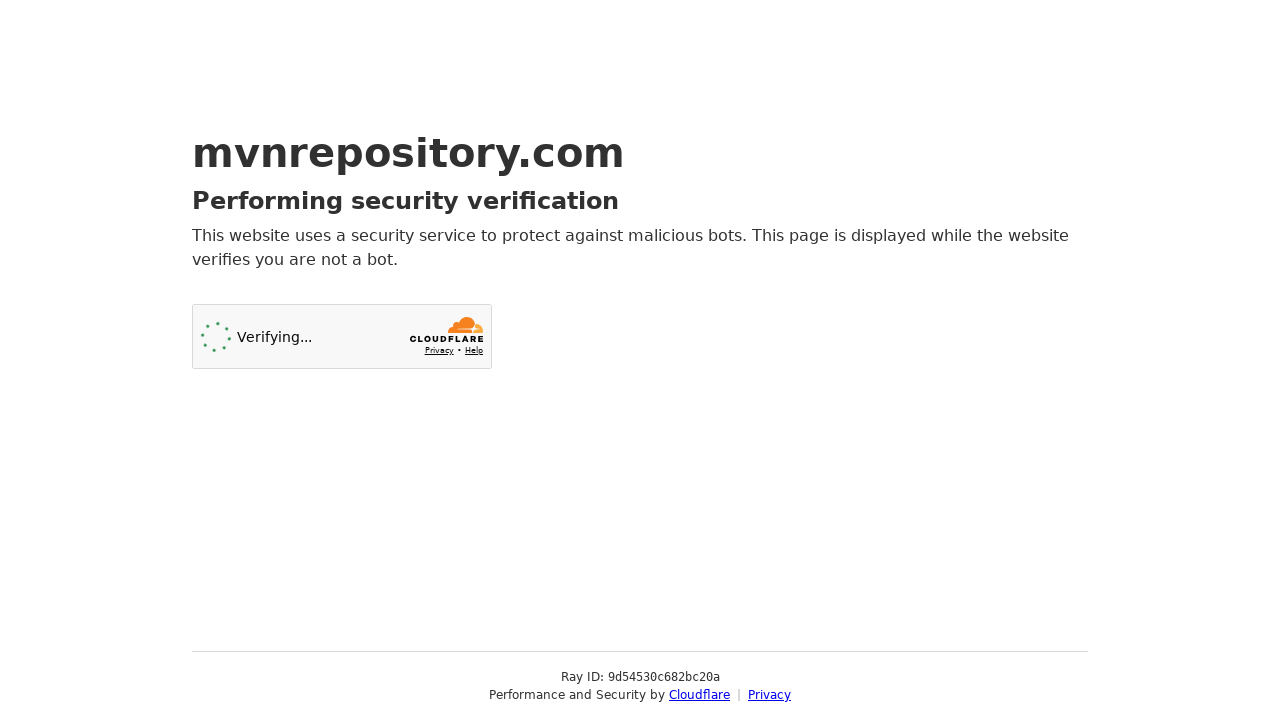

Verified ID uniqueness: 3 total ids vs 3 unique ids
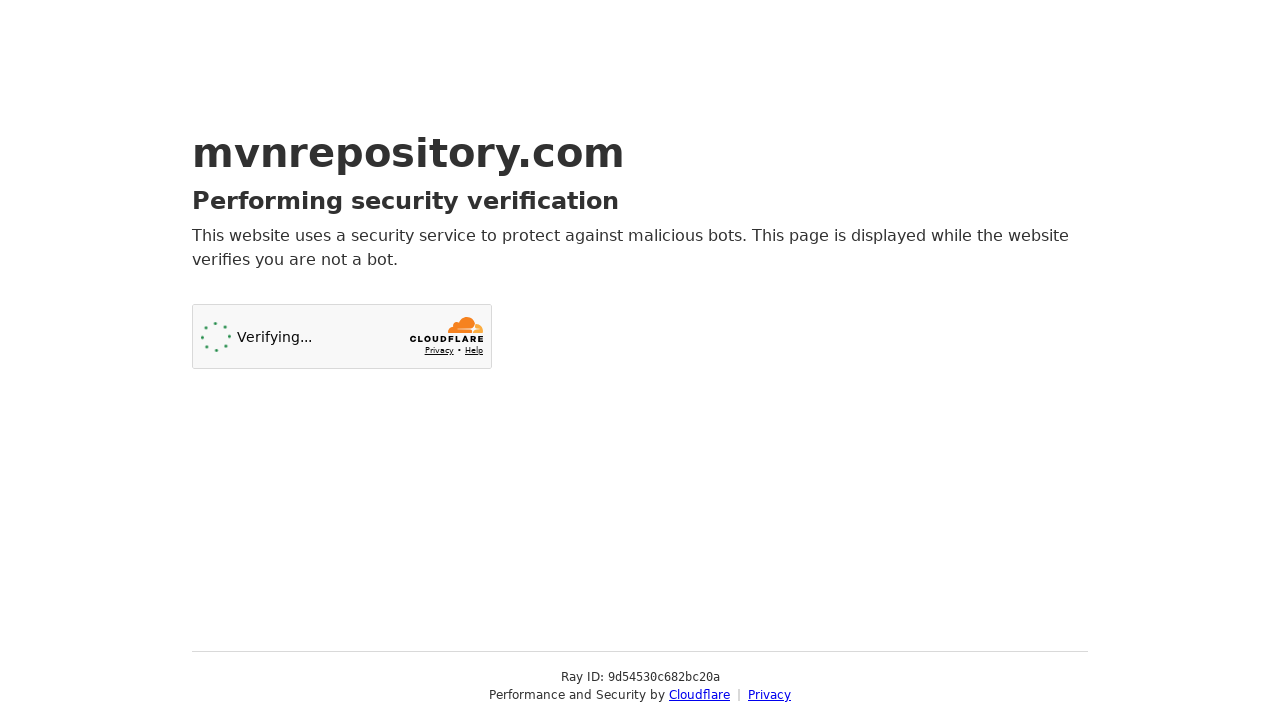

Assertion passed: all div id attributes are unique
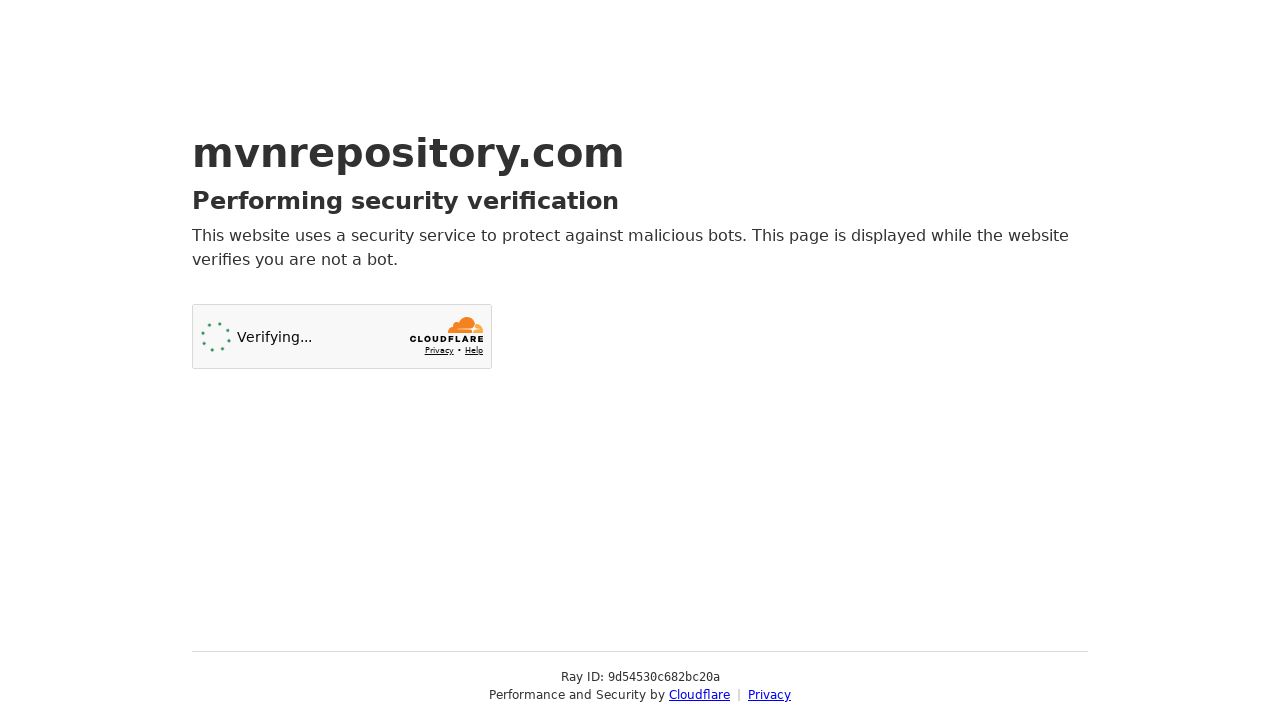

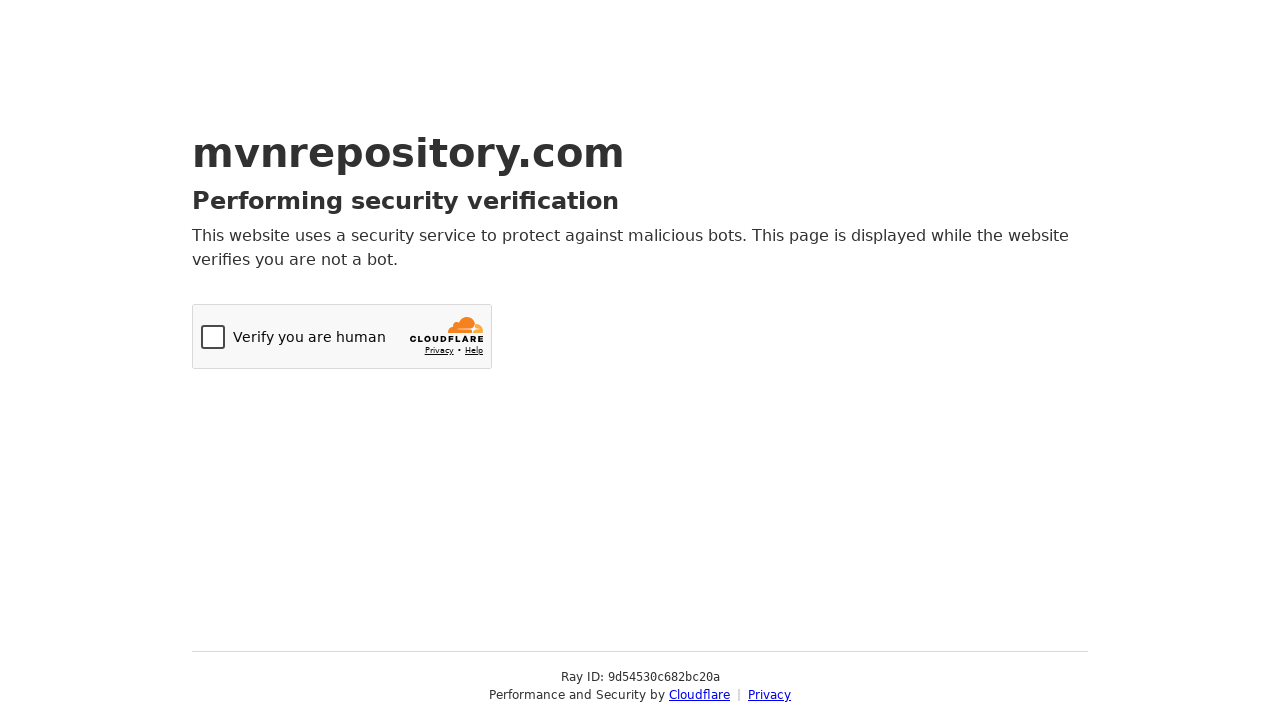